Tests jQueryUI SelectMenu widget by verifying the presence of multiple select menus and selecting options from each dropdown (speed, files, number, and salutation menus)

Starting URL: https://jqueryui.com/selectmenu/

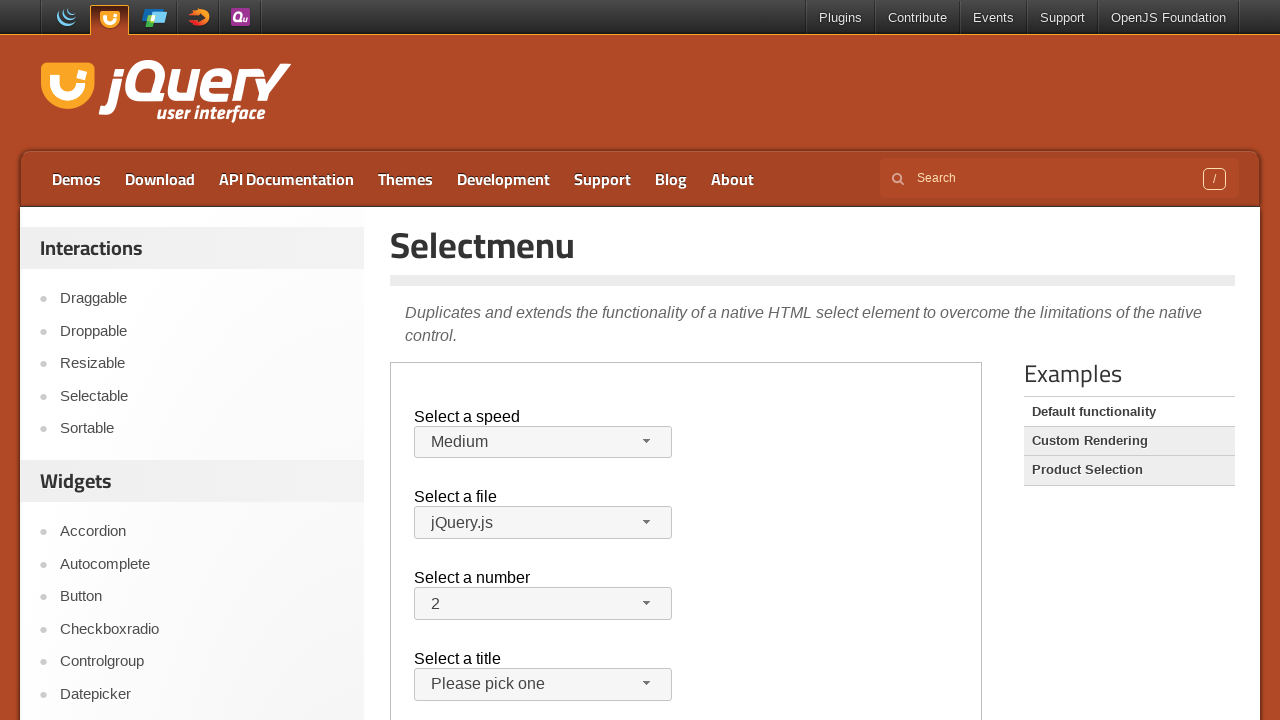

Located demo iframe
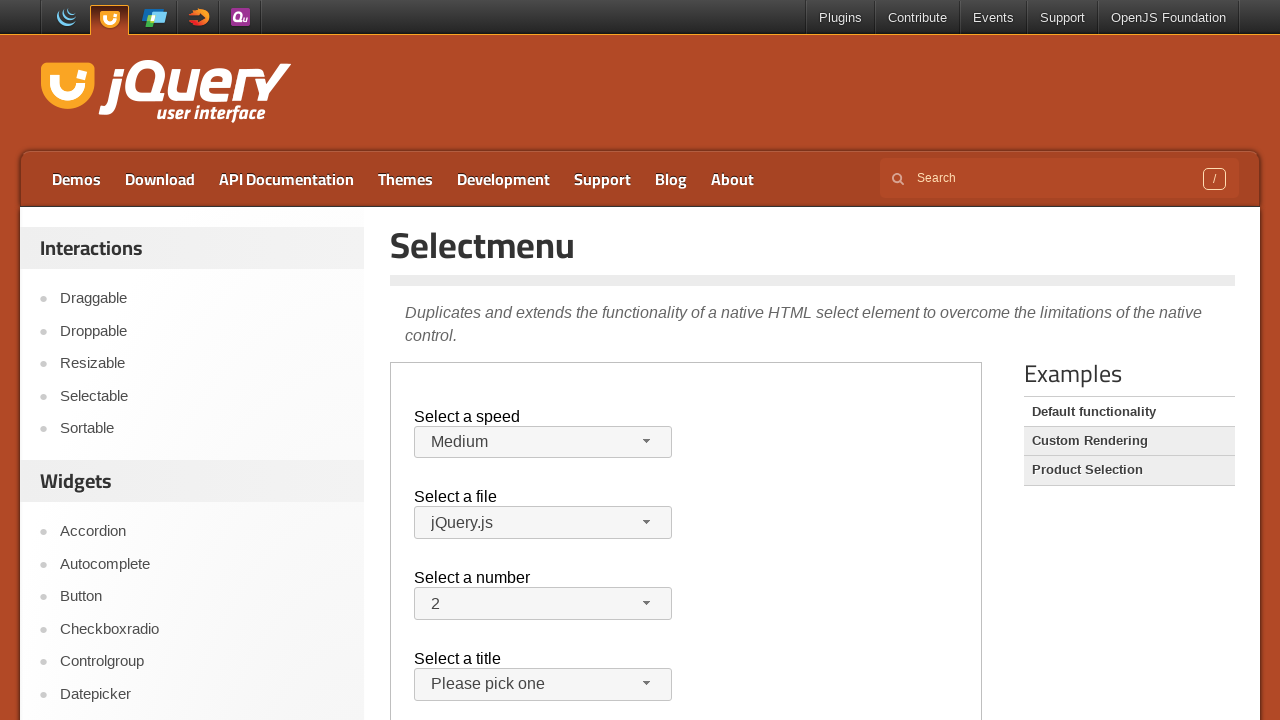

Defined locators for all four select menus (speed, files, number, salutation)
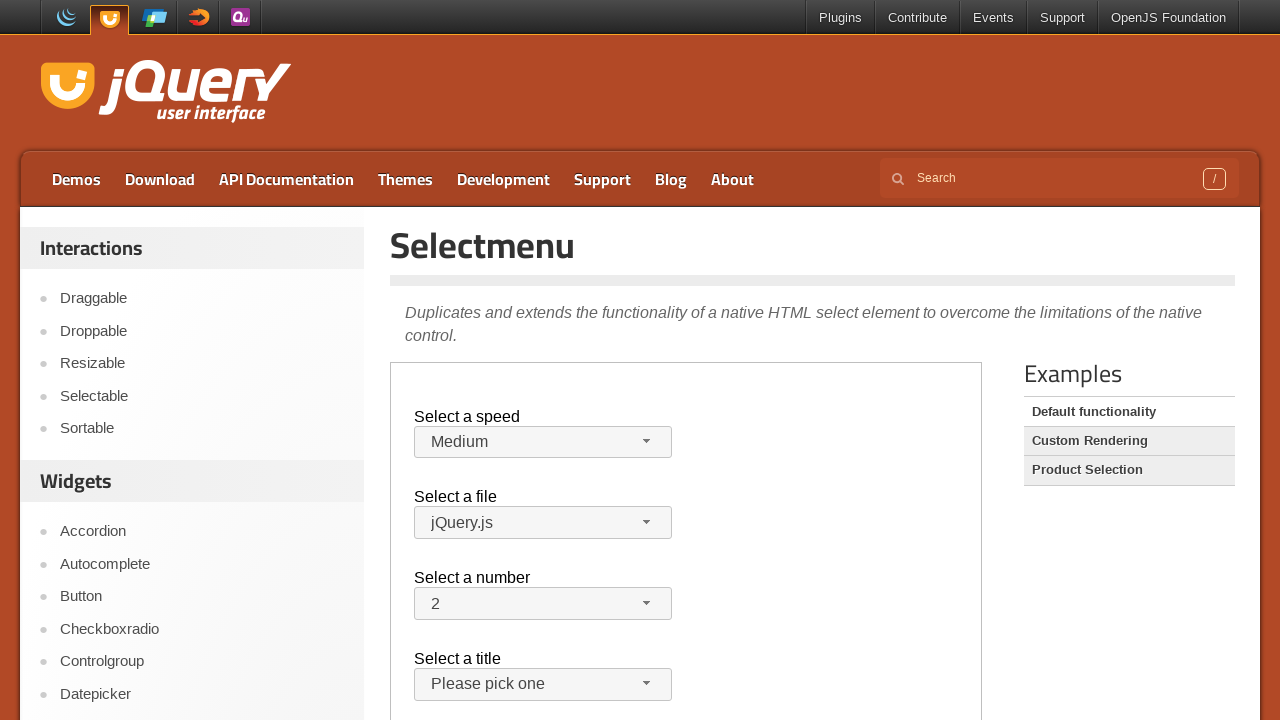

Speed menu is visible
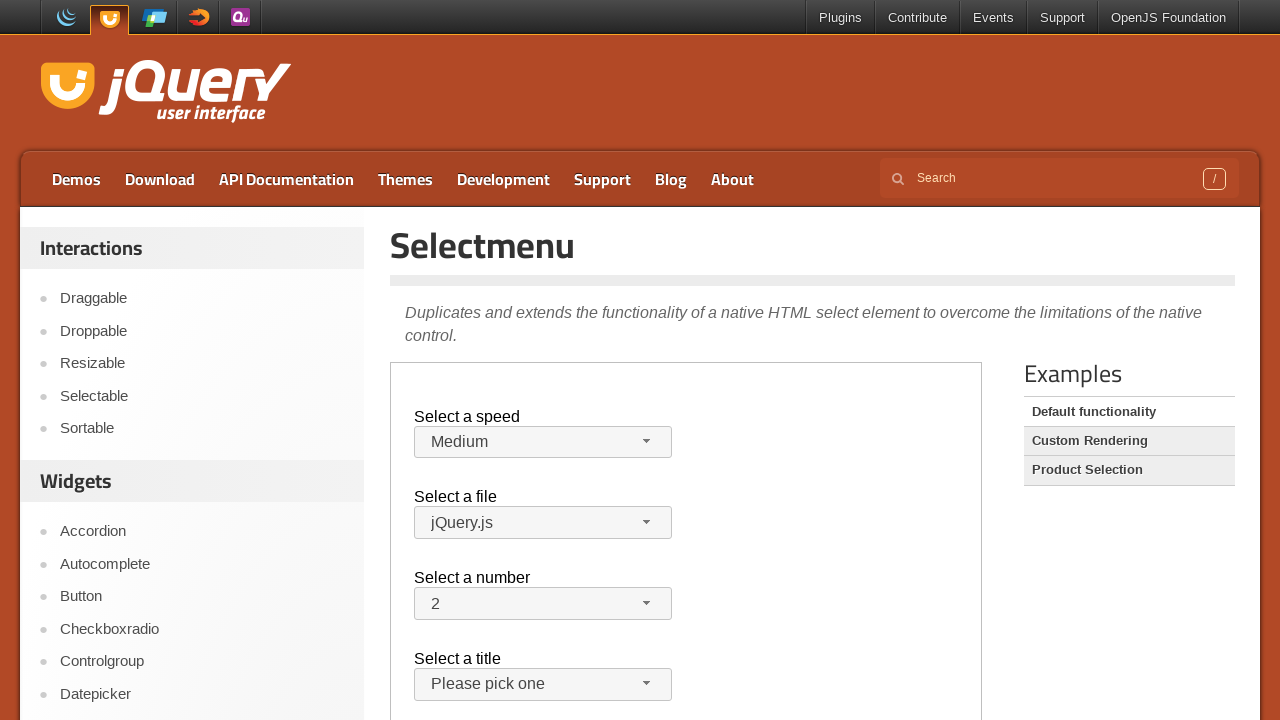

Files menu is visible
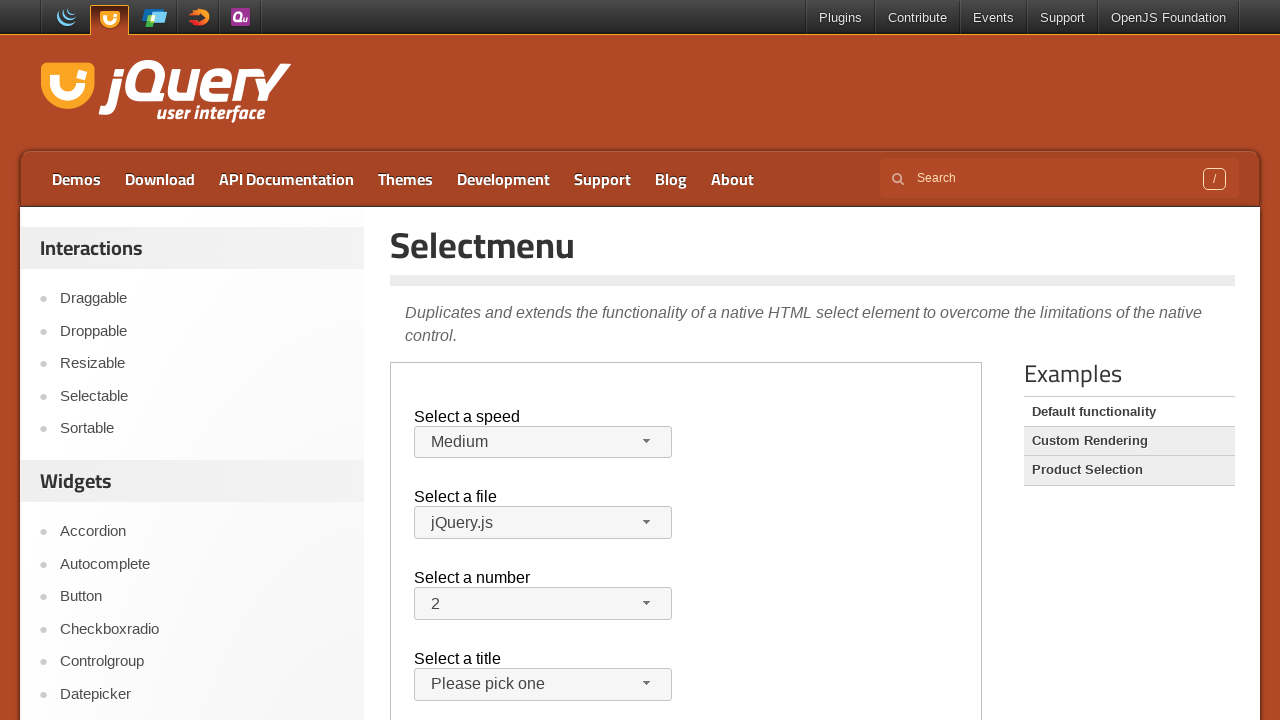

Number menu is visible
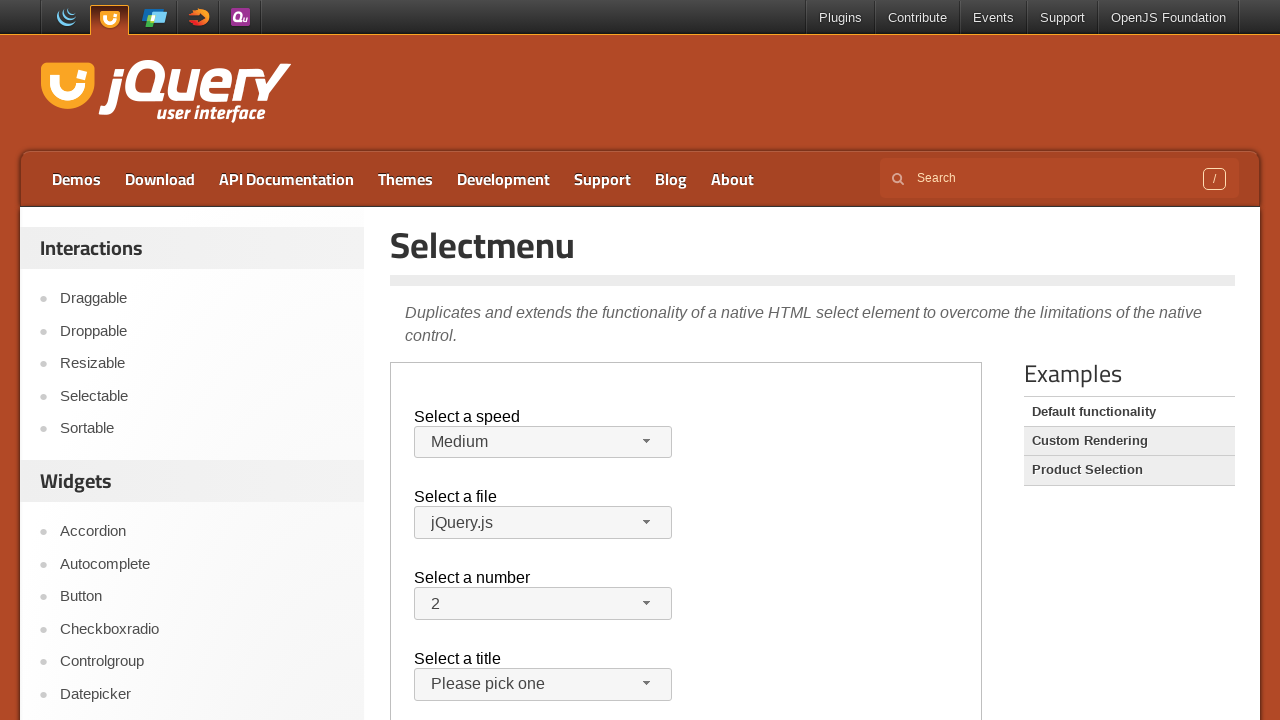

Salutation menu is visible
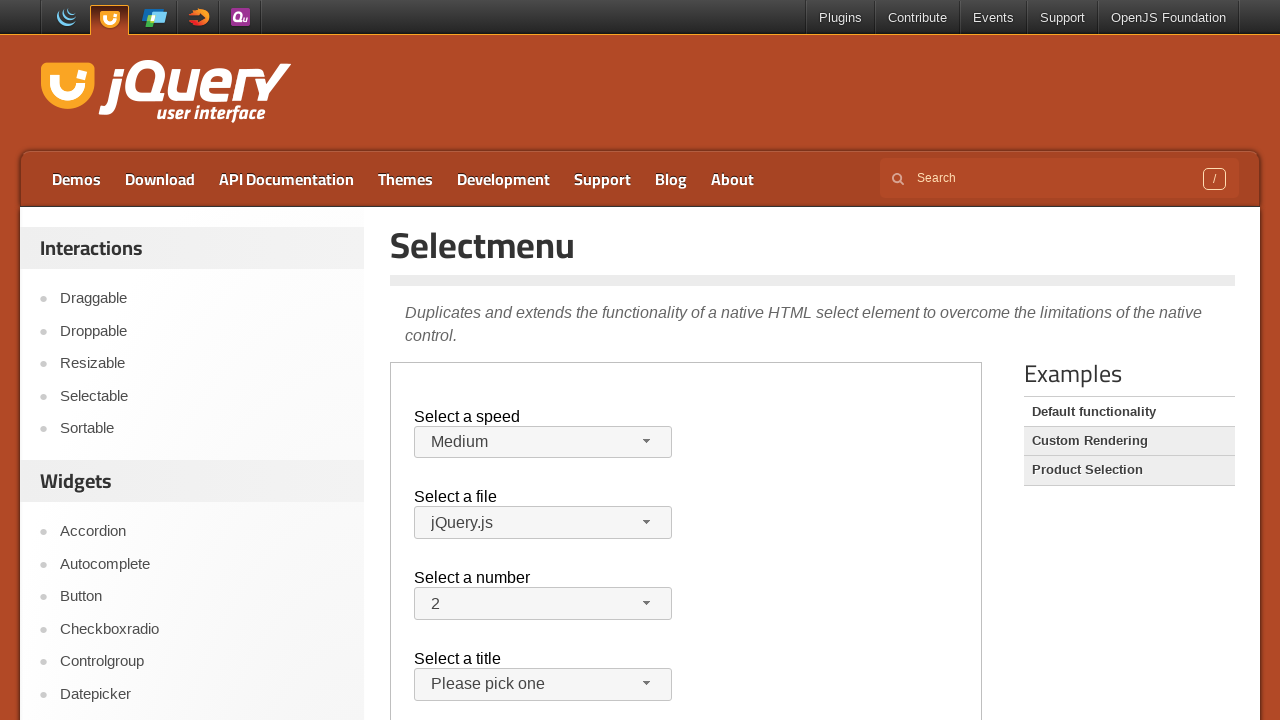

Clicked speed menu to open dropdown at (543, 442) on iframe.demo-frame >> internal:control=enter-frame >> #speed-button
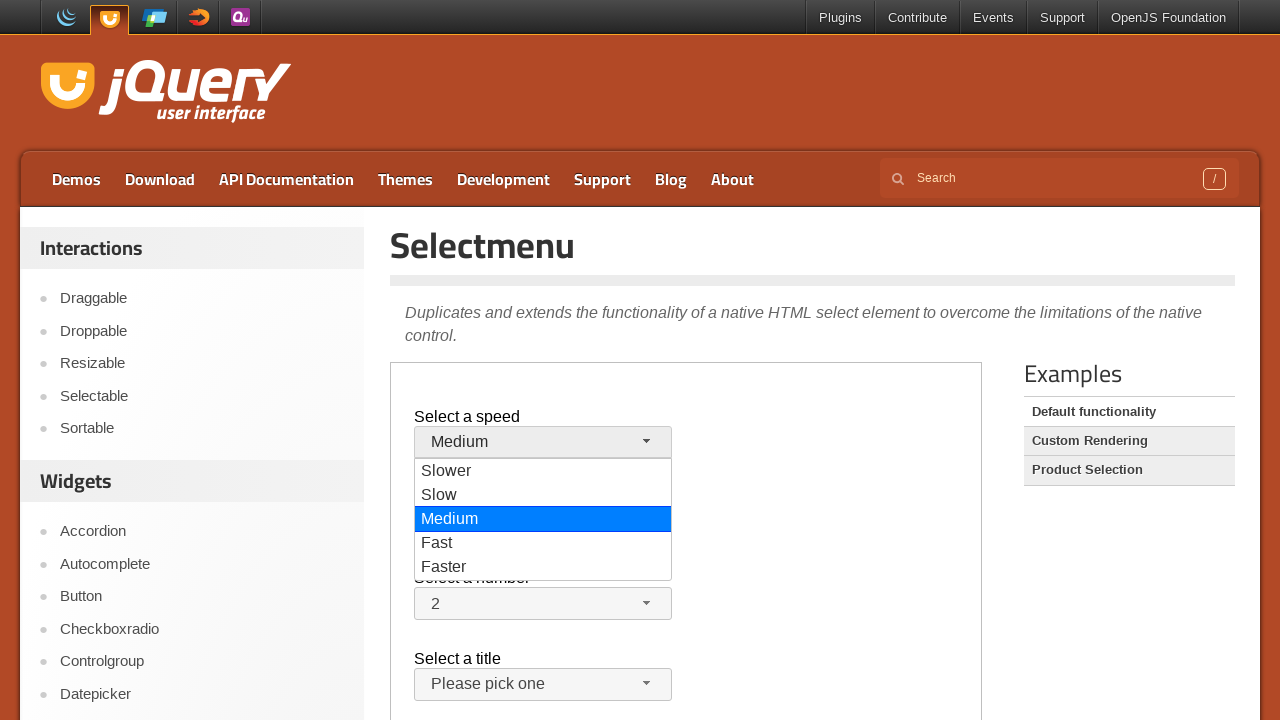

Selected 'Faster' option from speed menu at (543, 568) on iframe.demo-frame >> internal:control=enter-frame >> xpath=//div[.="Faster"]
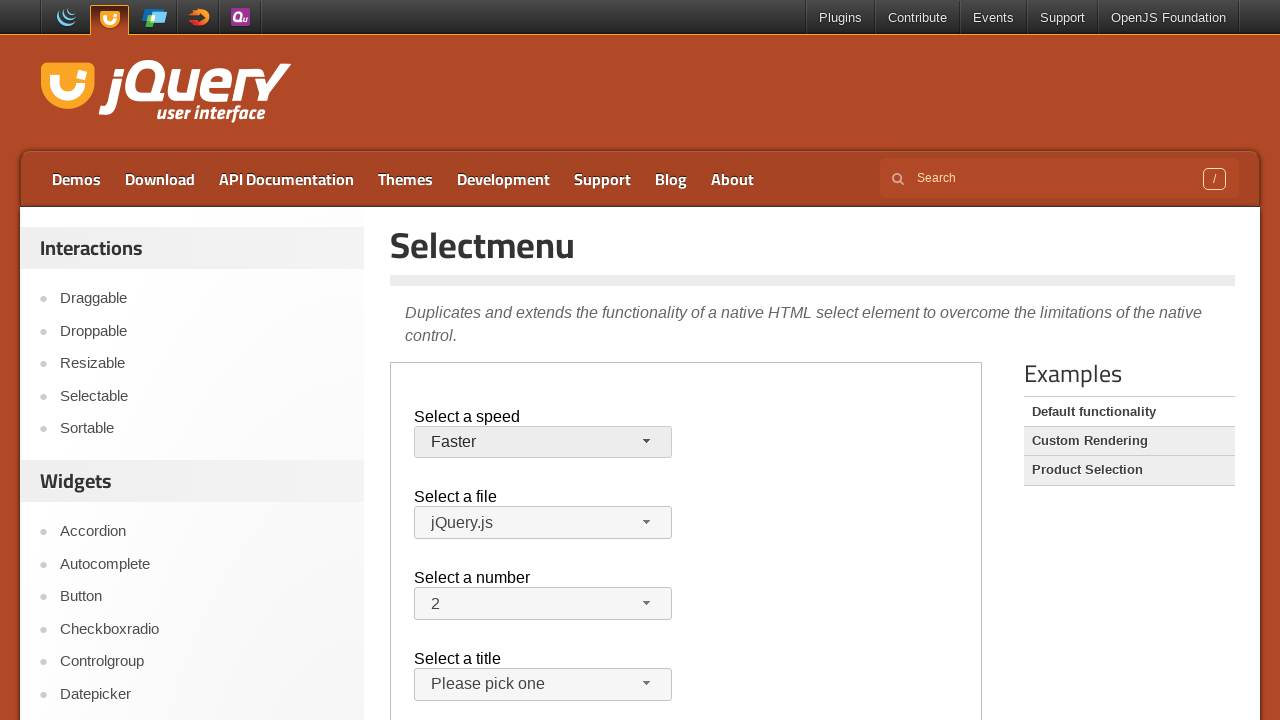

Clicked files menu to open dropdown at (543, 523) on iframe.demo-frame >> internal:control=enter-frame >> #files-button
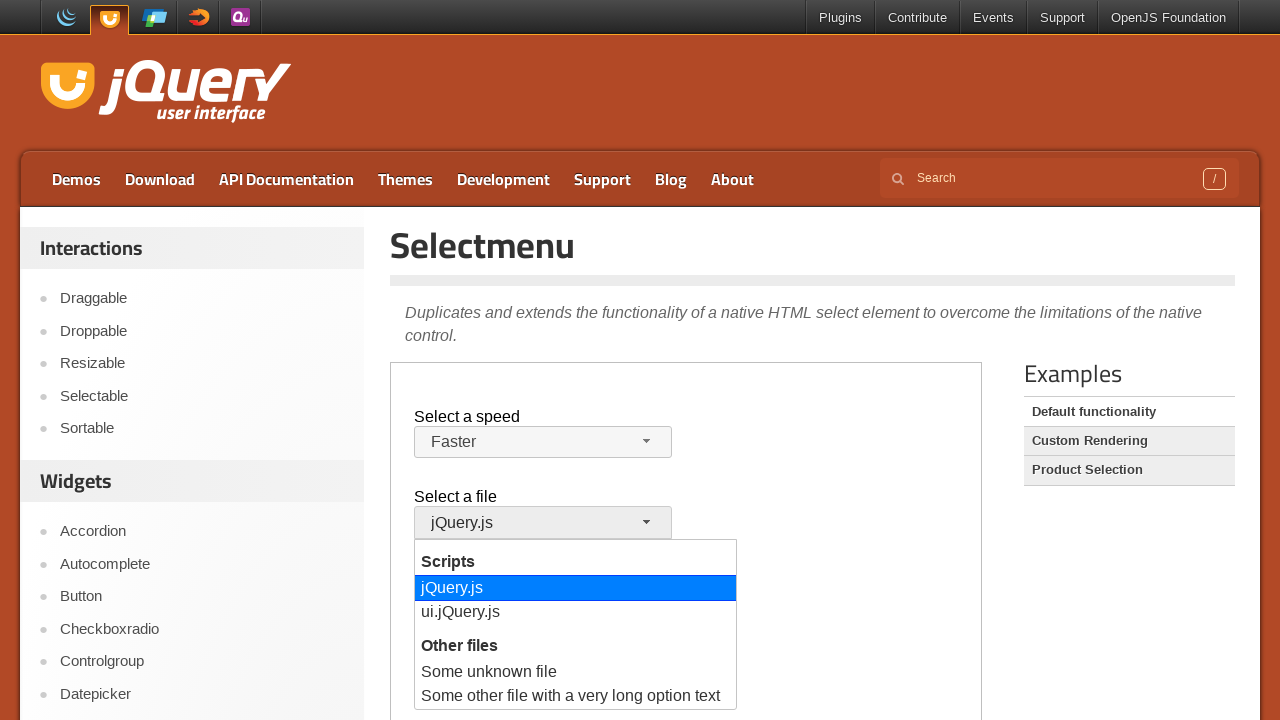

Selected 'Some unknown file' option from files menu at (576, 673) on iframe.demo-frame >> internal:control=enter-frame >> xpath=//div[.="Some unknown
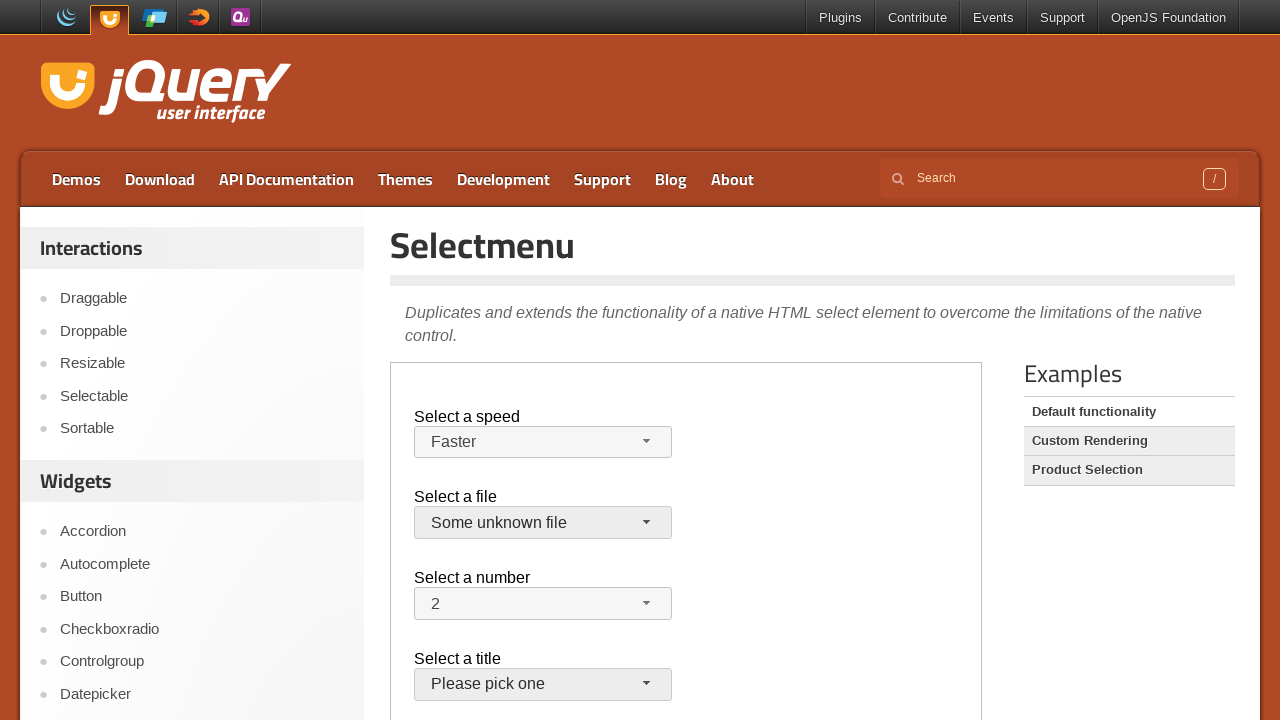

Clicked number menu to open dropdown at (543, 604) on iframe.demo-frame >> internal:control=enter-frame >> #number-button
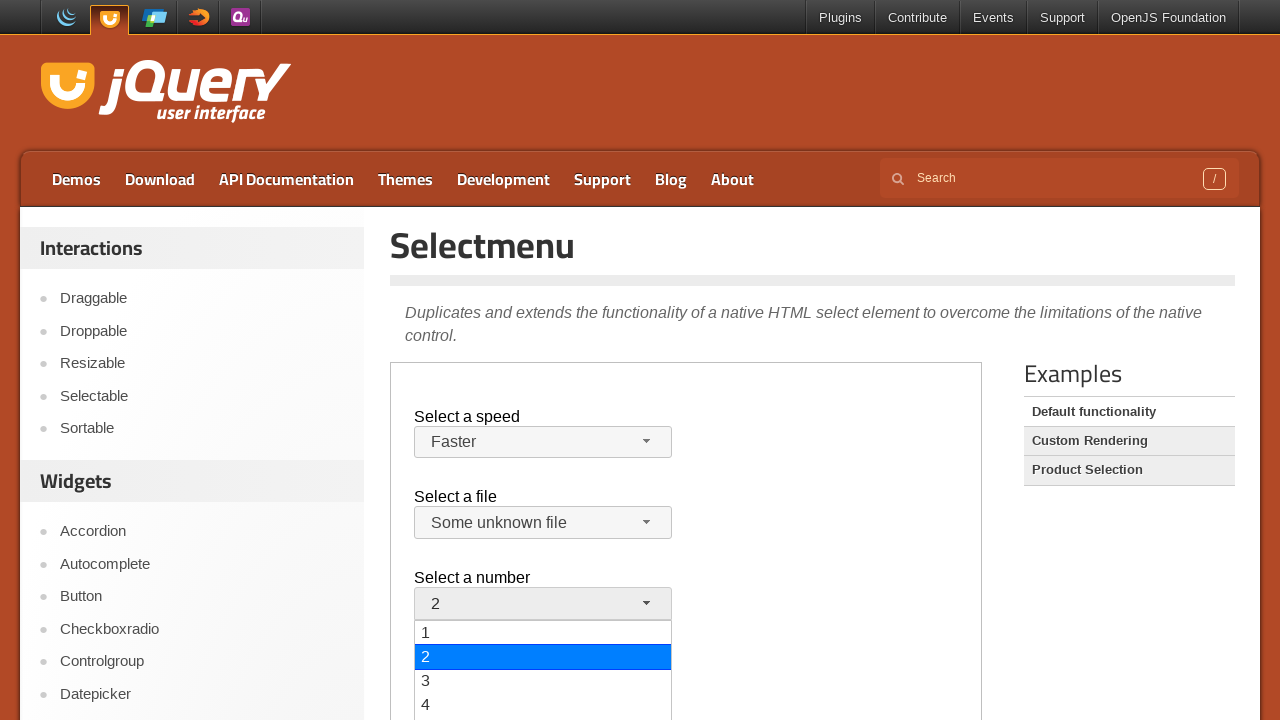

Selected '19' option from number menu at (543, 360) on iframe.demo-frame >> internal:control=enter-frame >> xpath=//div[.="19"]
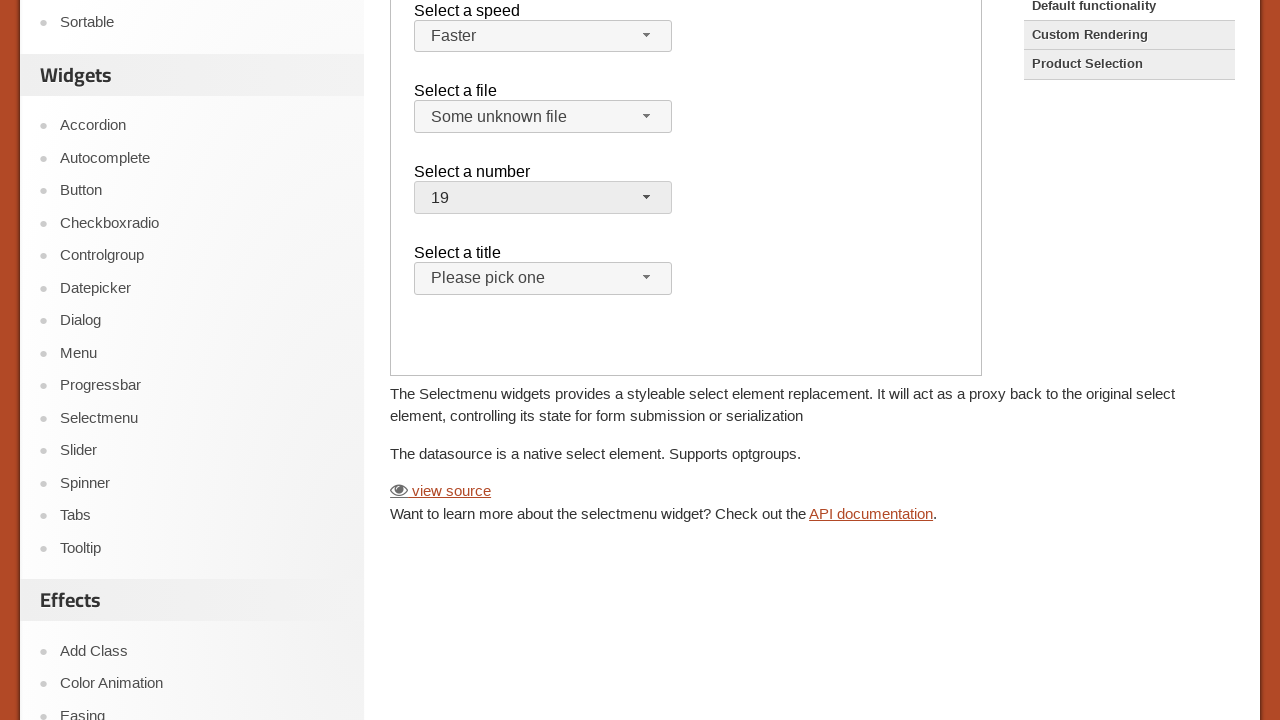

Clicked salutation menu to open dropdown at (543, 279) on iframe.demo-frame >> internal:control=enter-frame >> #salutation-button
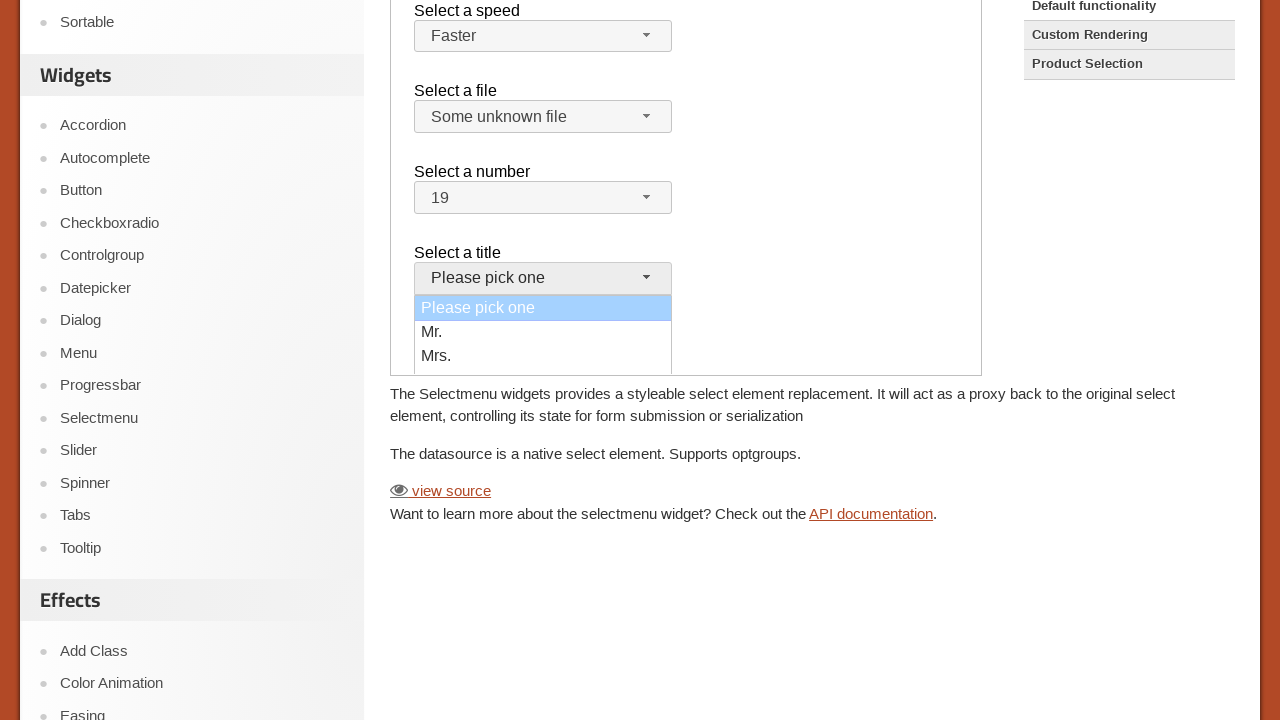

Selected 'Other' option from salutation menu at (543, 360) on iframe.demo-frame >> internal:control=enter-frame >> xpath=//div[.="Other"]
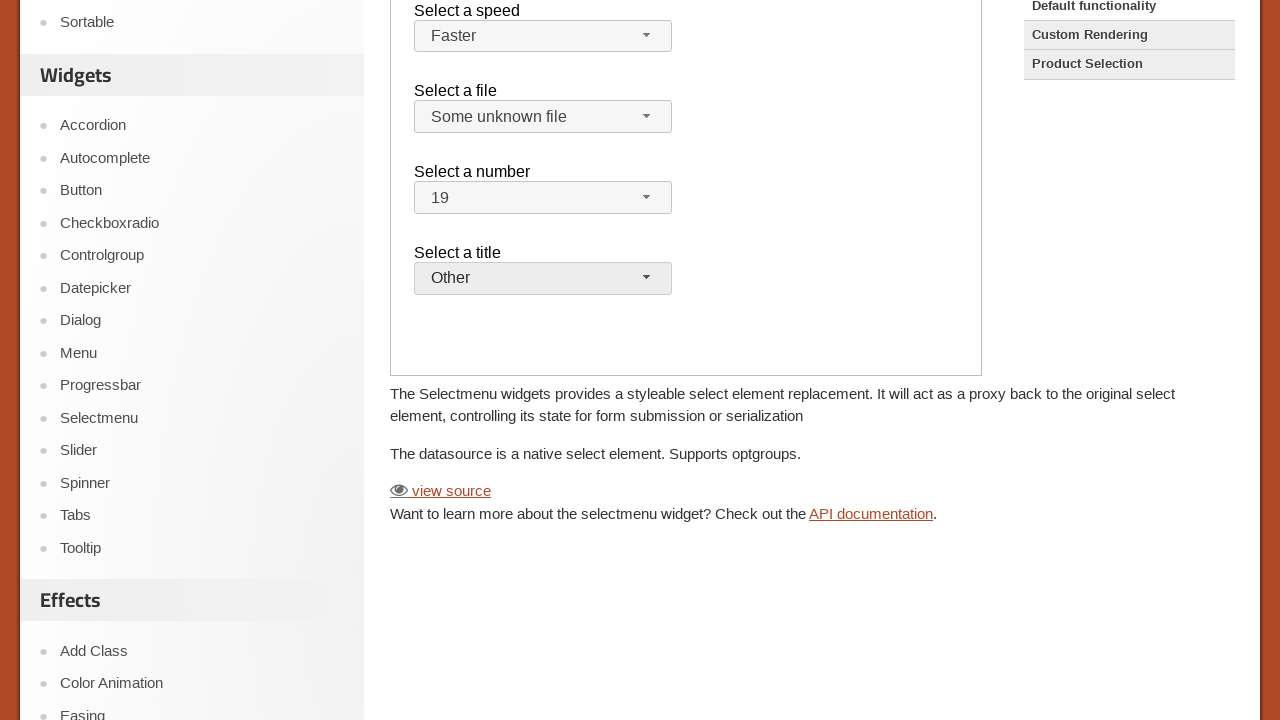

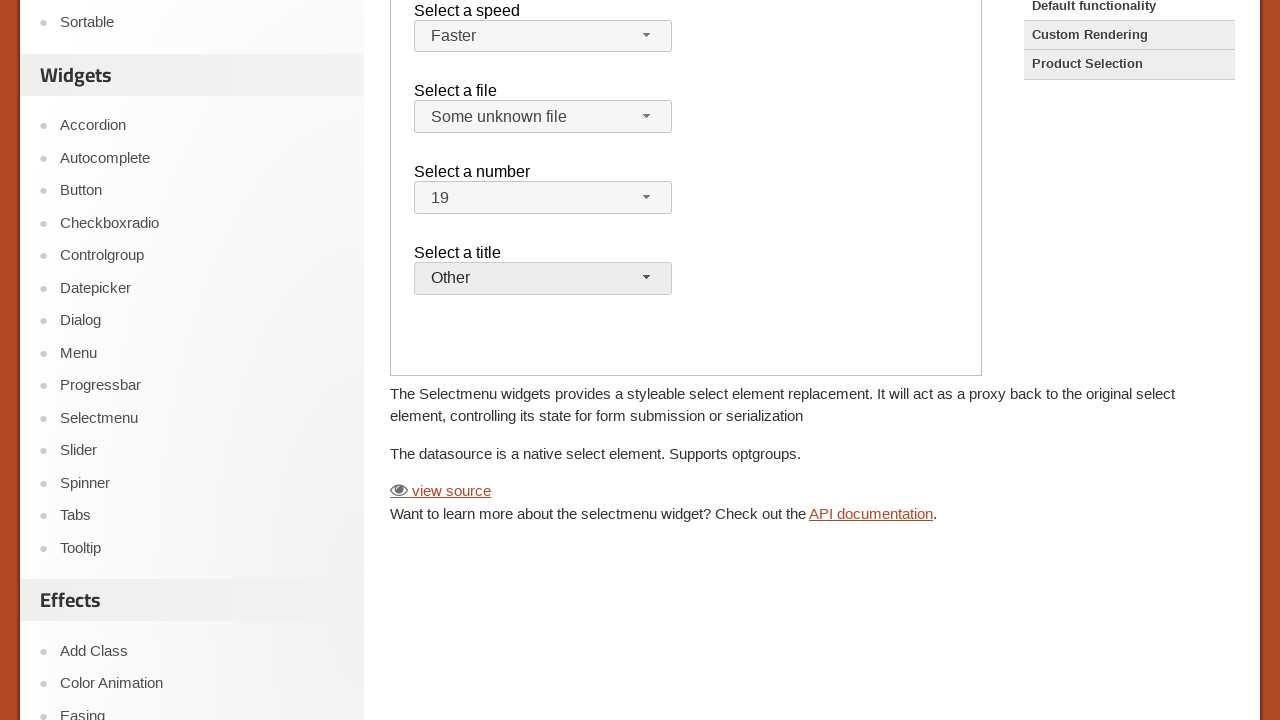